Tests JavaScript alert and confirm dialog handling by clicking buttons and verifying dialog messages

Starting URL: https://rahulshettyacademy.com/AutomationPractice/

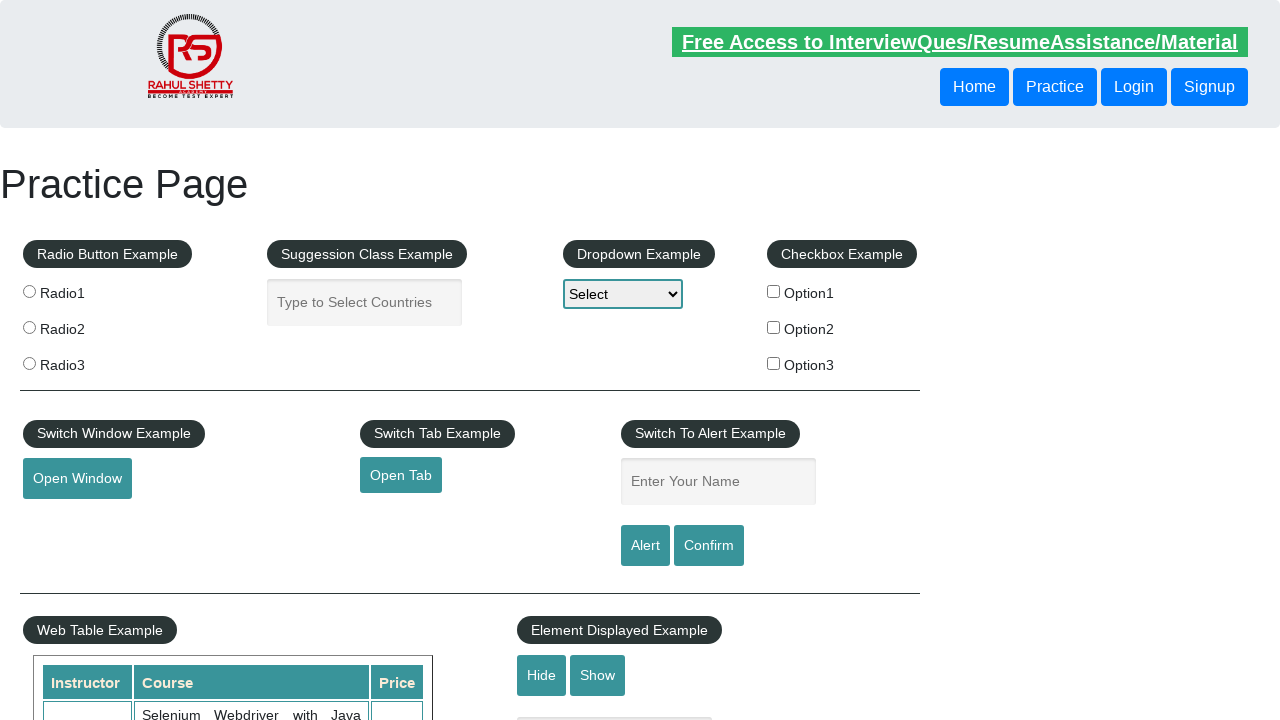

Set up dialog handlers to accept alerts and dismiss confirm dialogs
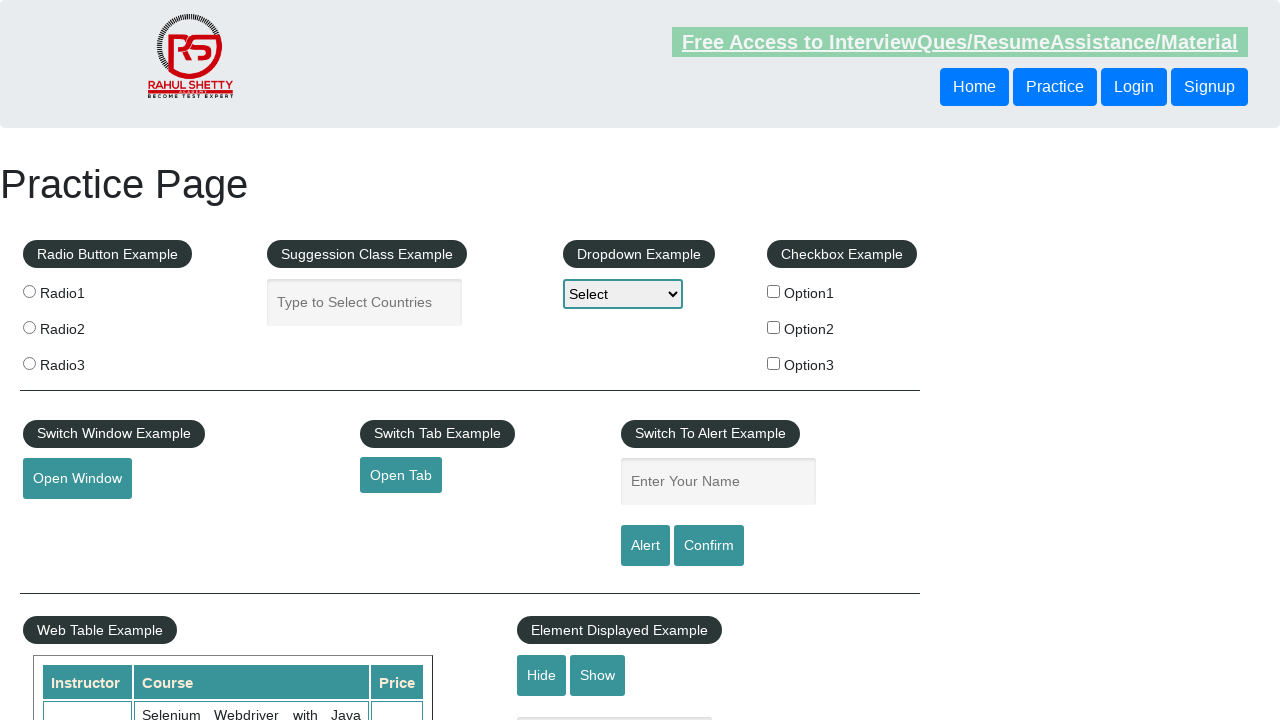

Clicked alert button to trigger JavaScript alert at (645, 546) on #alertbtn
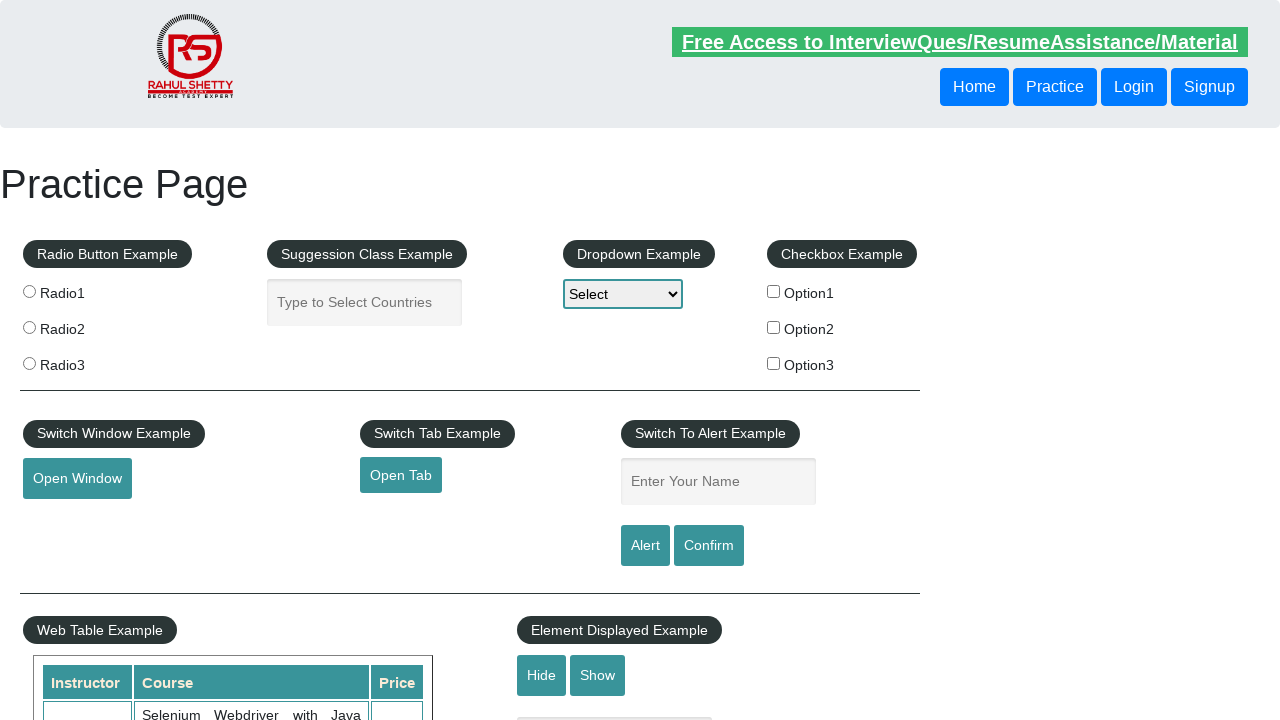

Clicked confirm button to trigger confirm dialog at (709, 546) on #confirmbtn
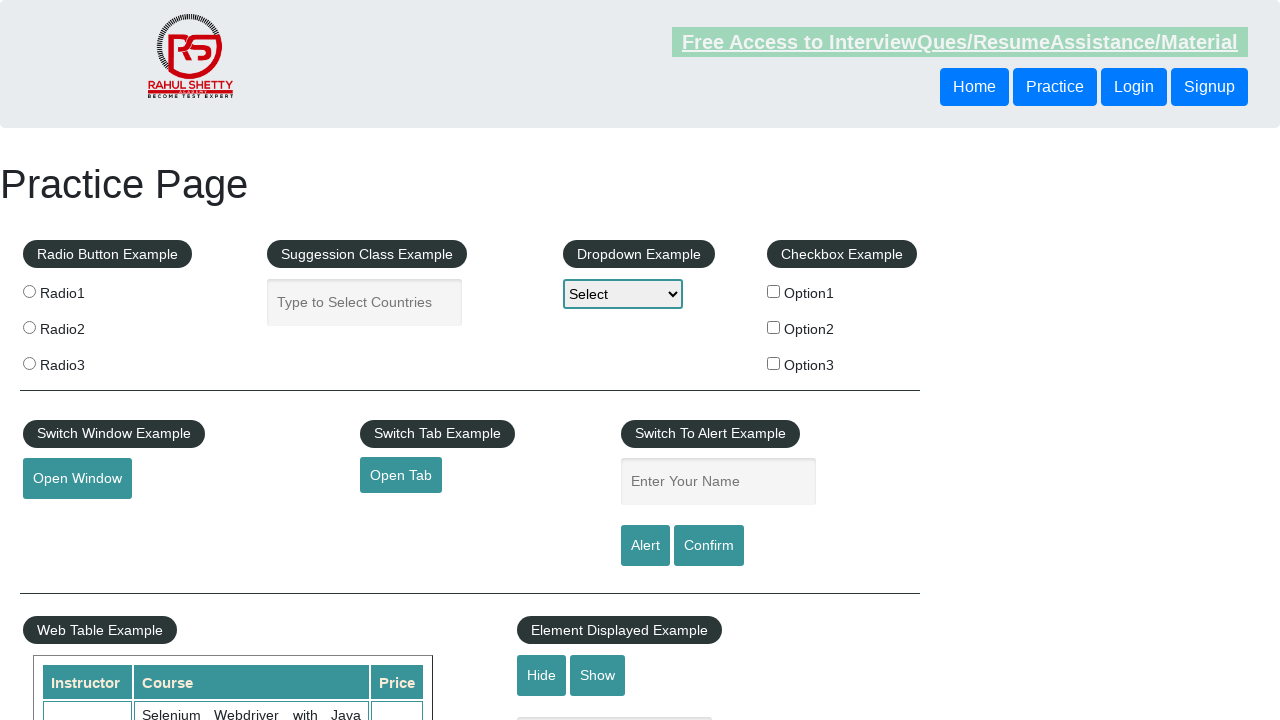

Navigated back to previous page
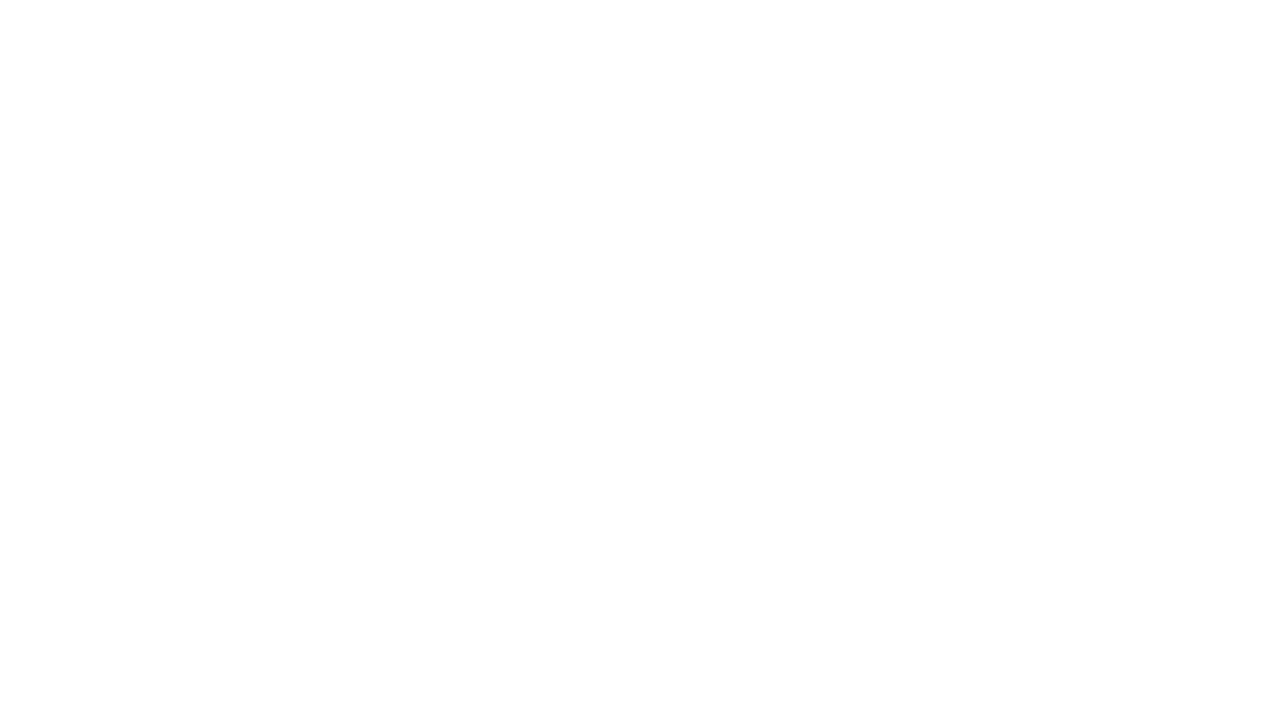

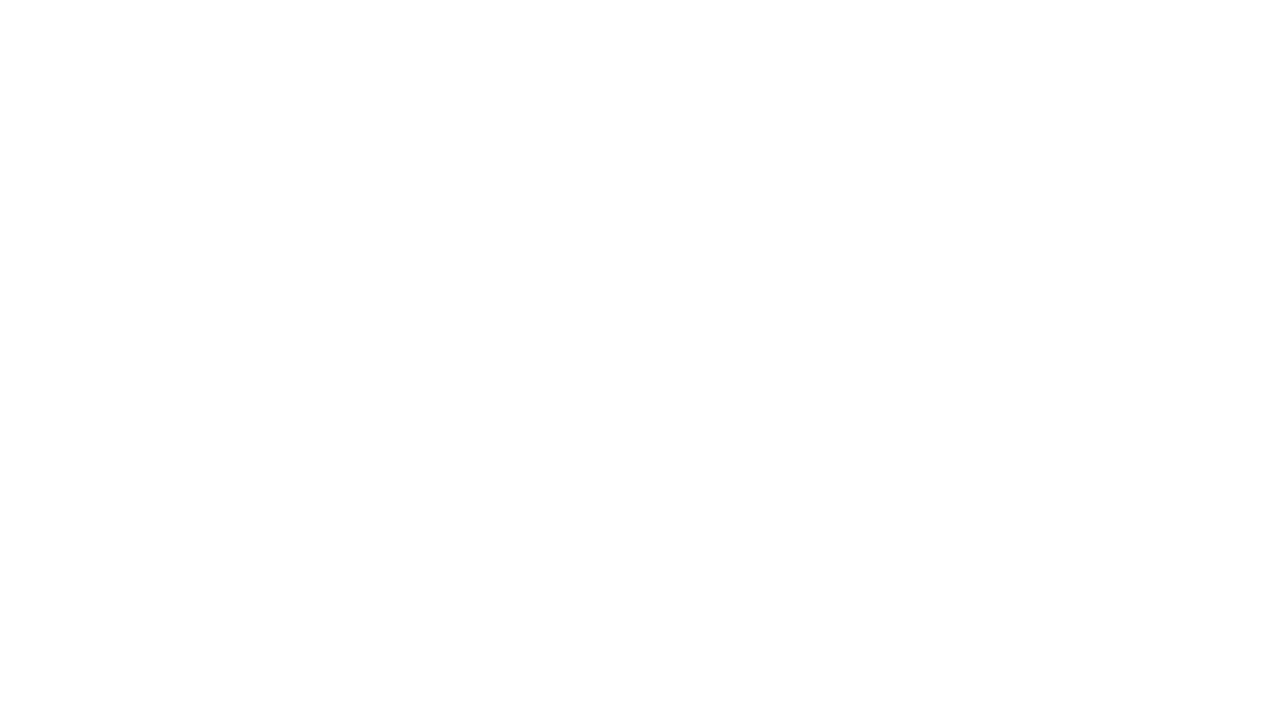